Tests drag and drop functionality on jQuery UI demo page by dragging an element from source to destination

Starting URL: https://jqueryui.com/droppable/

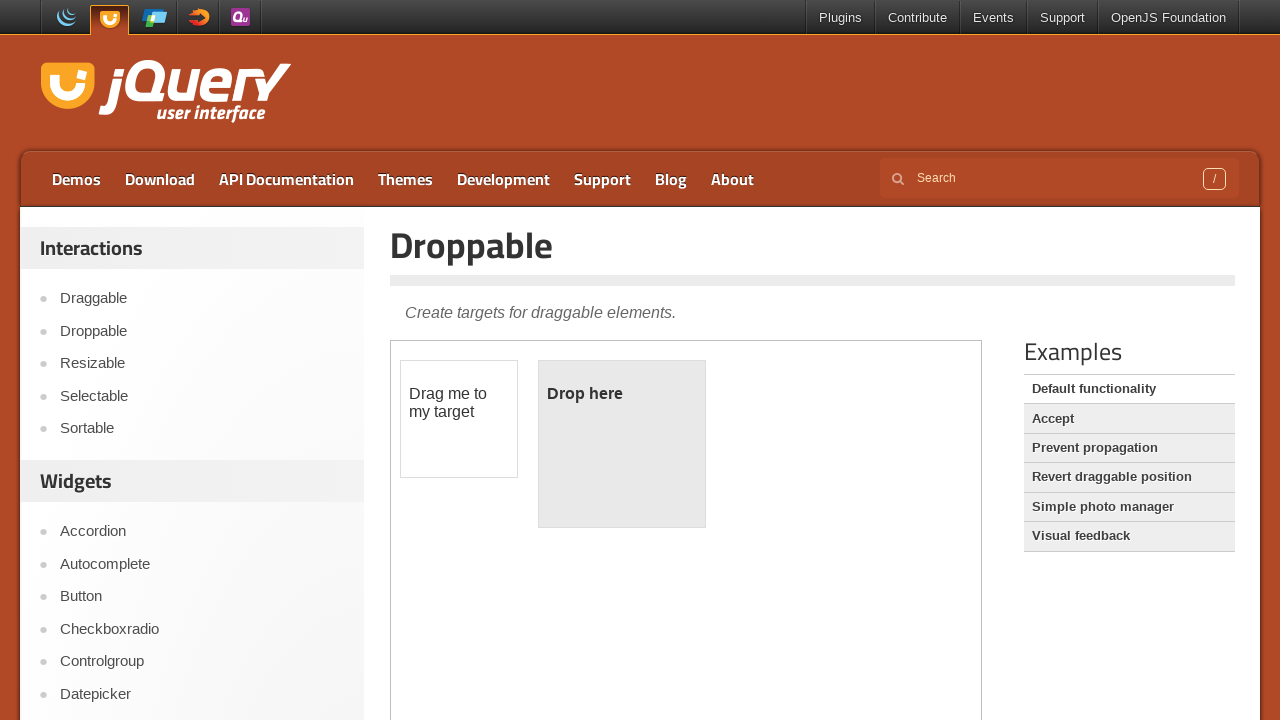

Located the first iframe containing the drag and drop demo
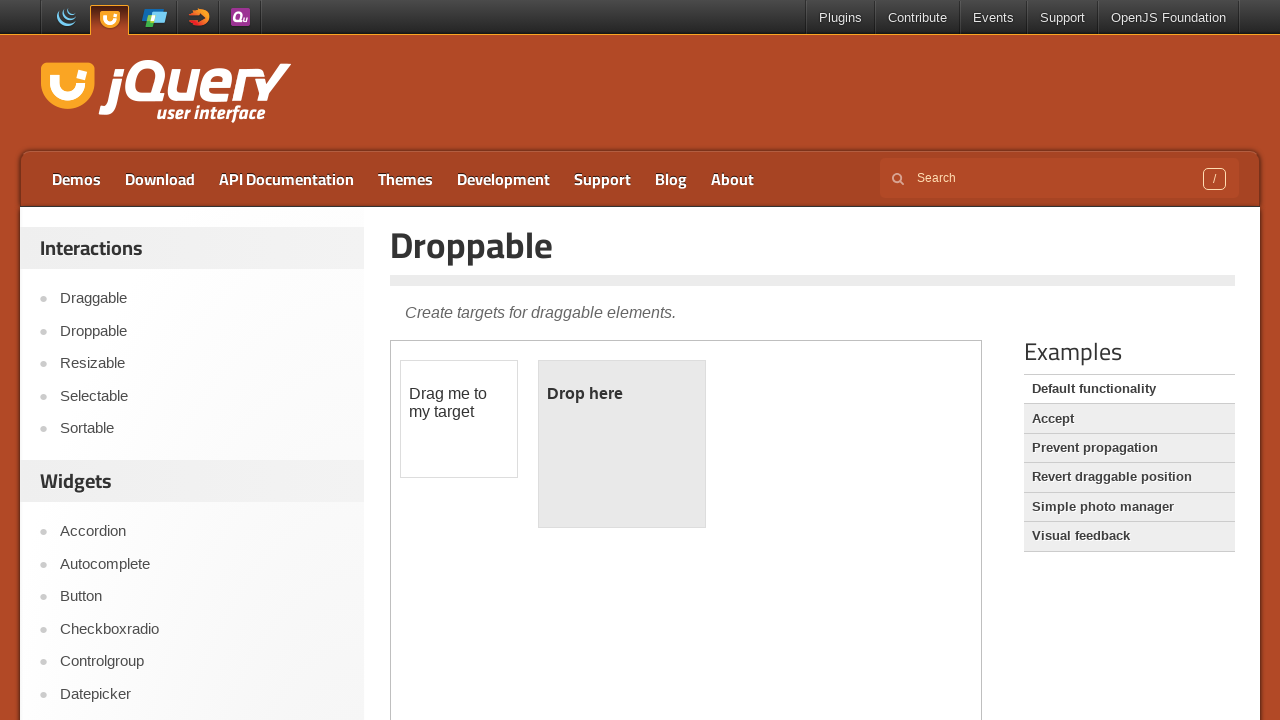

Set frame_page reference to the iframe
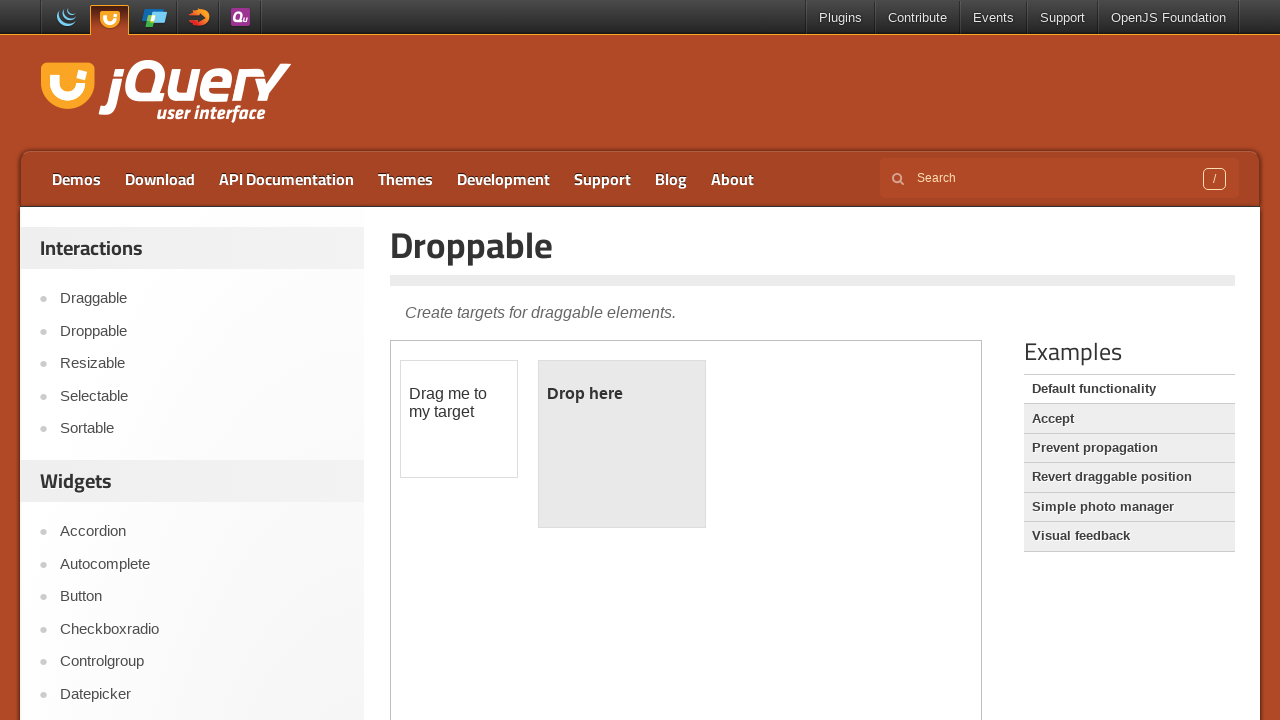

Located the draggable element with id 'draggable'
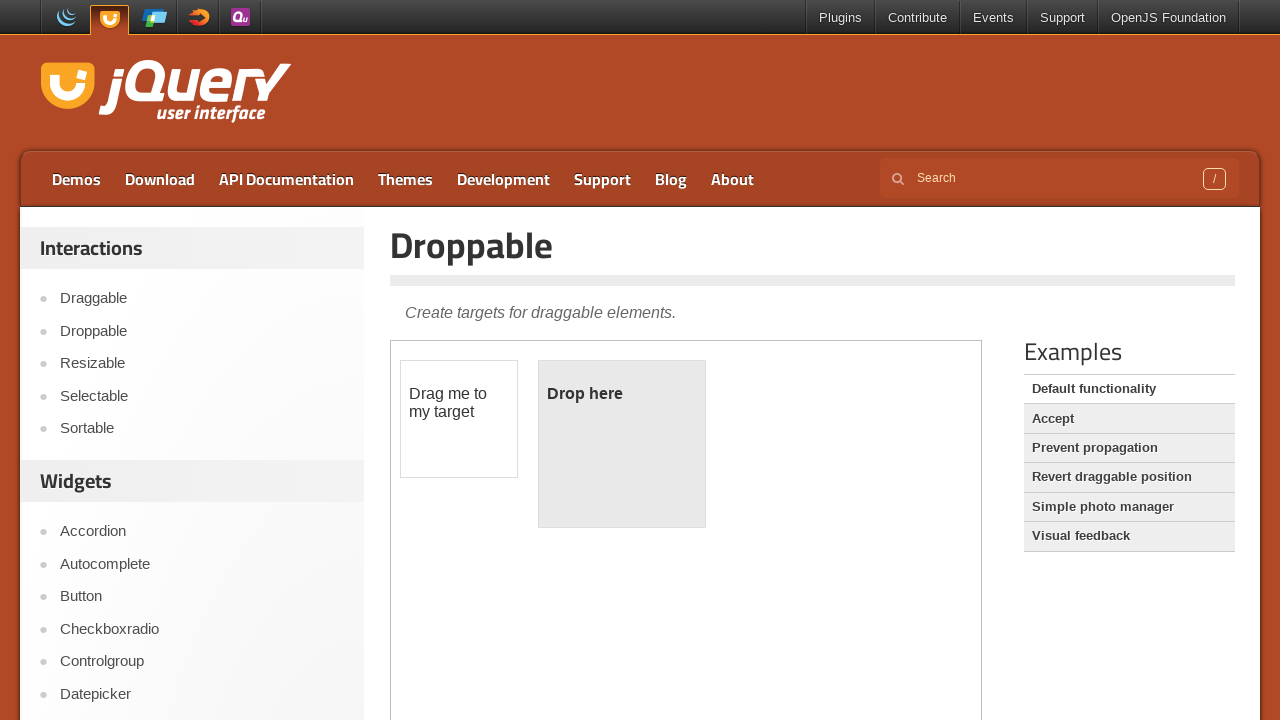

Located the droppable element with id 'droppable'
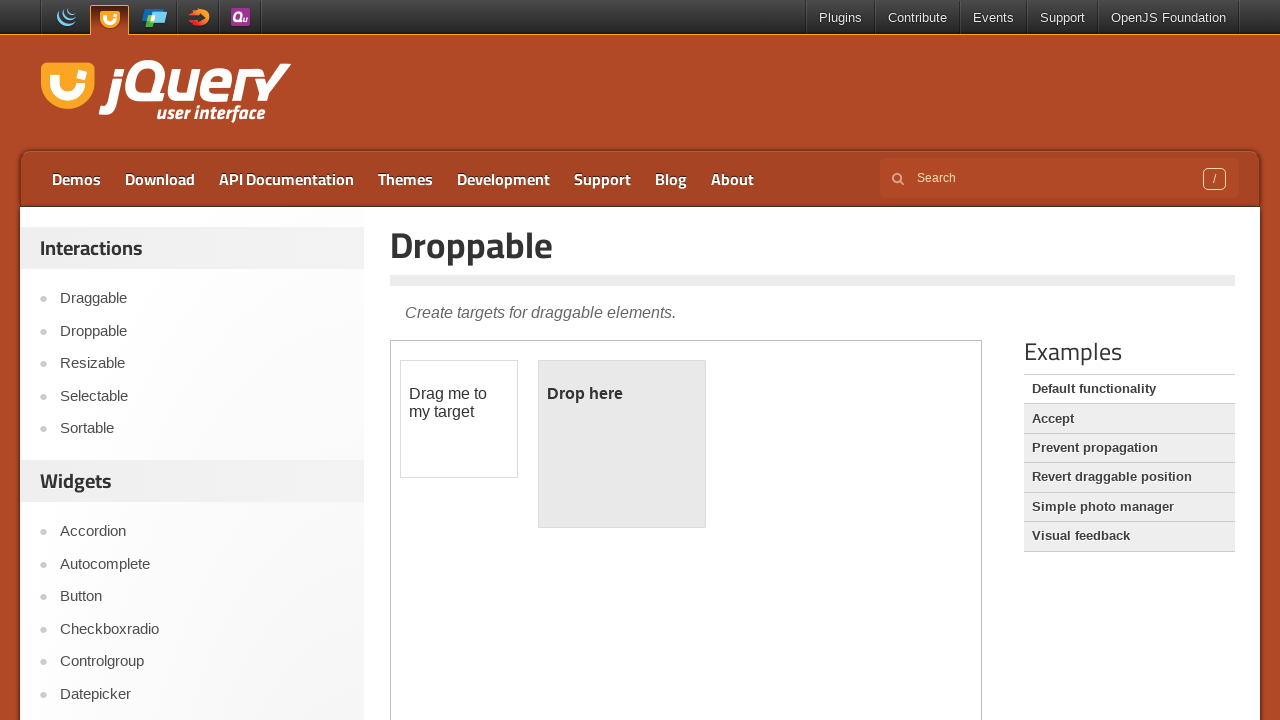

Dragged element from source to destination successfully at (622, 444)
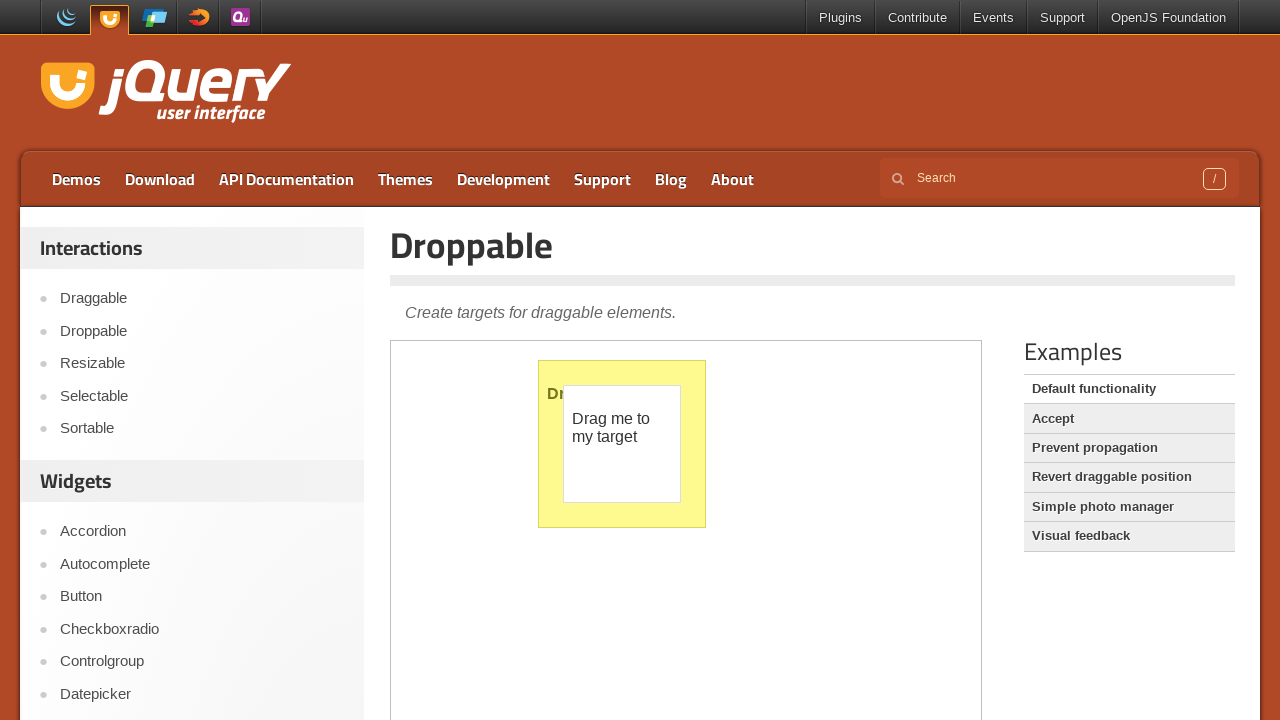

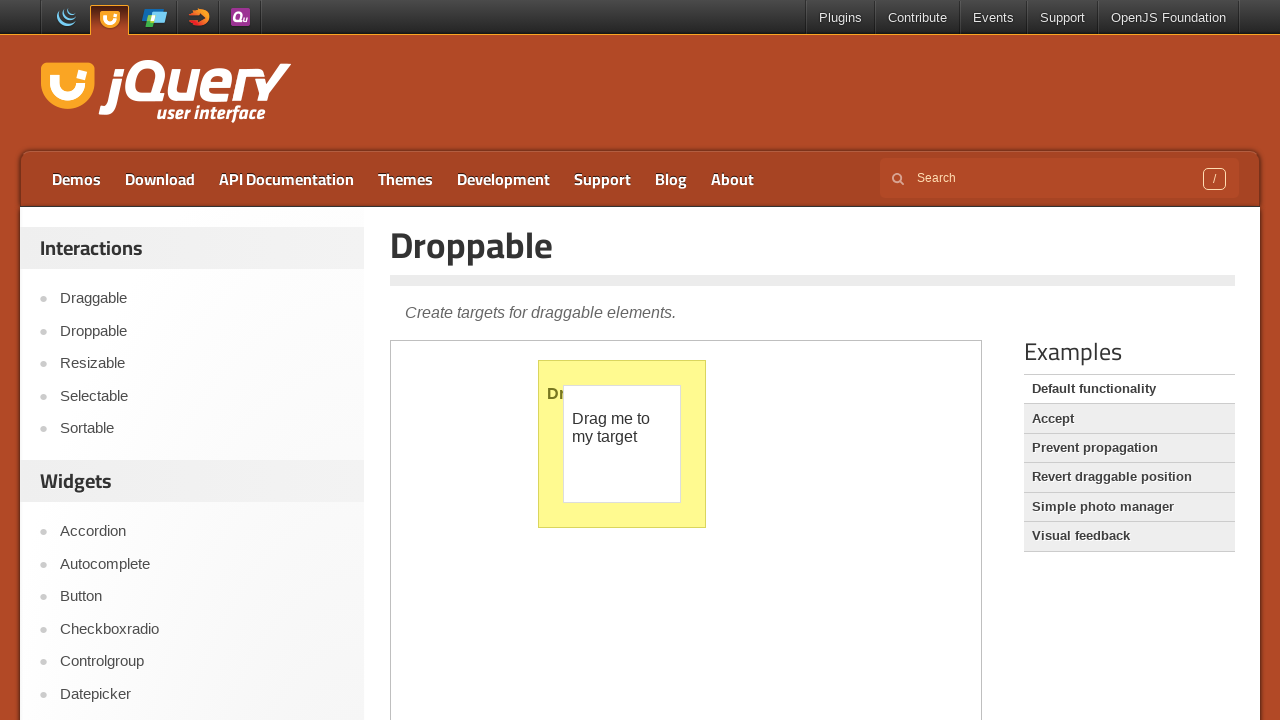